Navigates to a Selenium example page and verifies the page loads by waiting for the page title to be present.

Starting URL: http://crossbrowsertesting.github.io/selenium_example_page.html

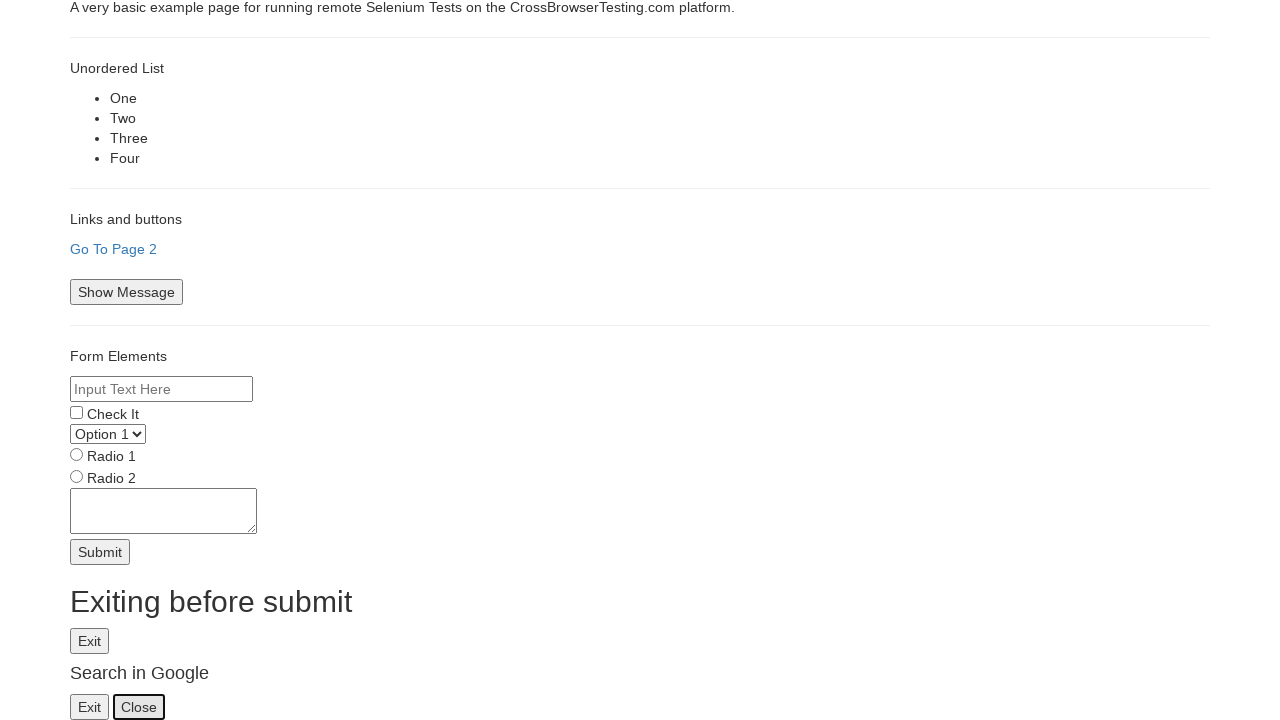

Navigated to Selenium example page
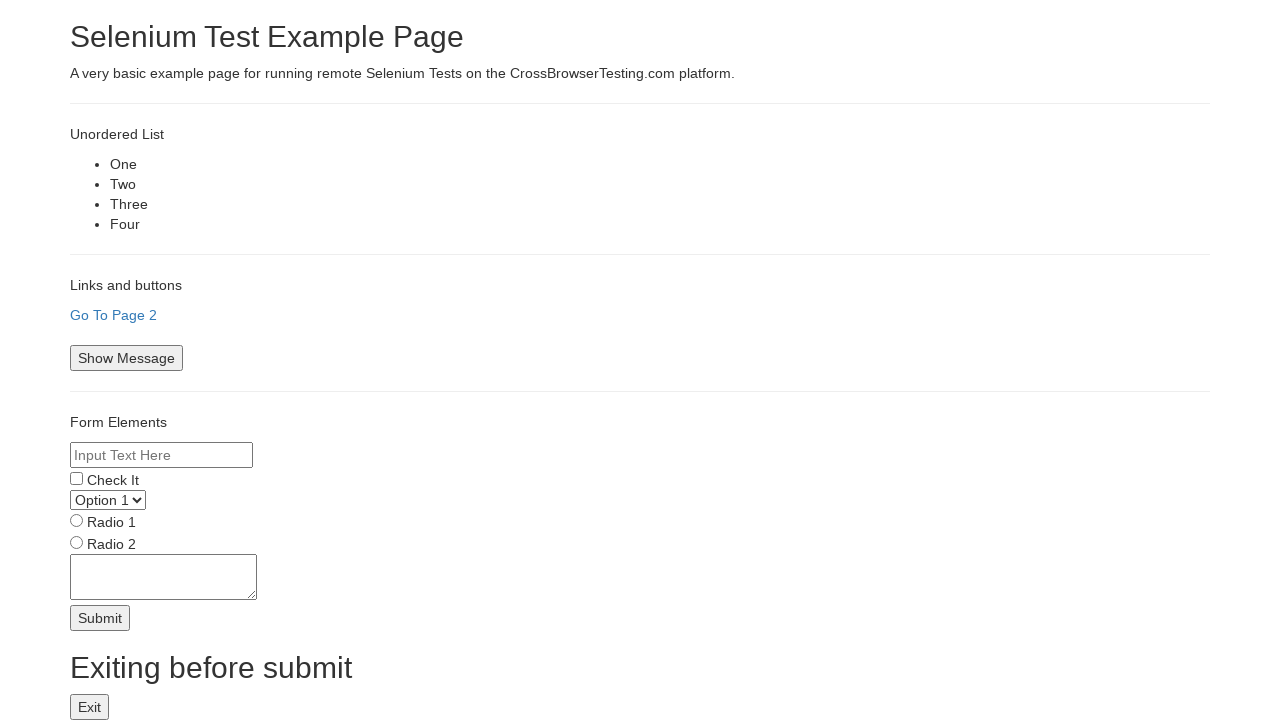

Page DOM content fully loaded
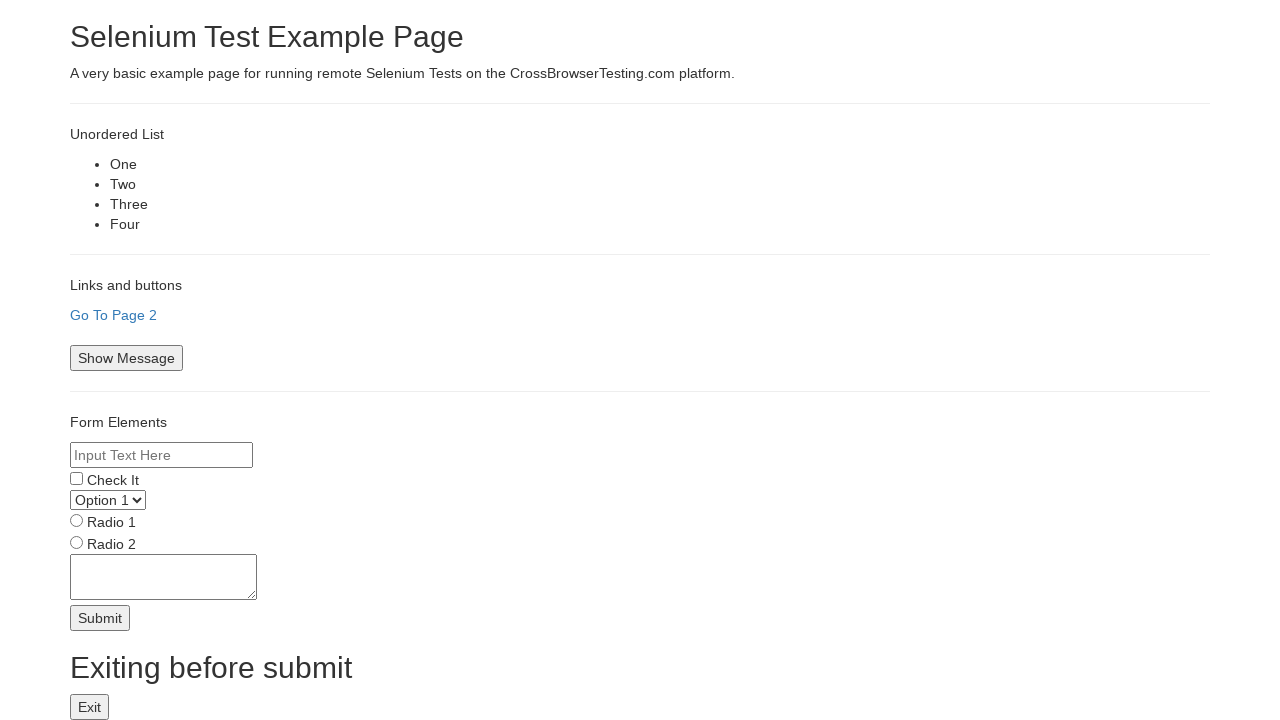

Retrieved page title: Selenium Test Example Page
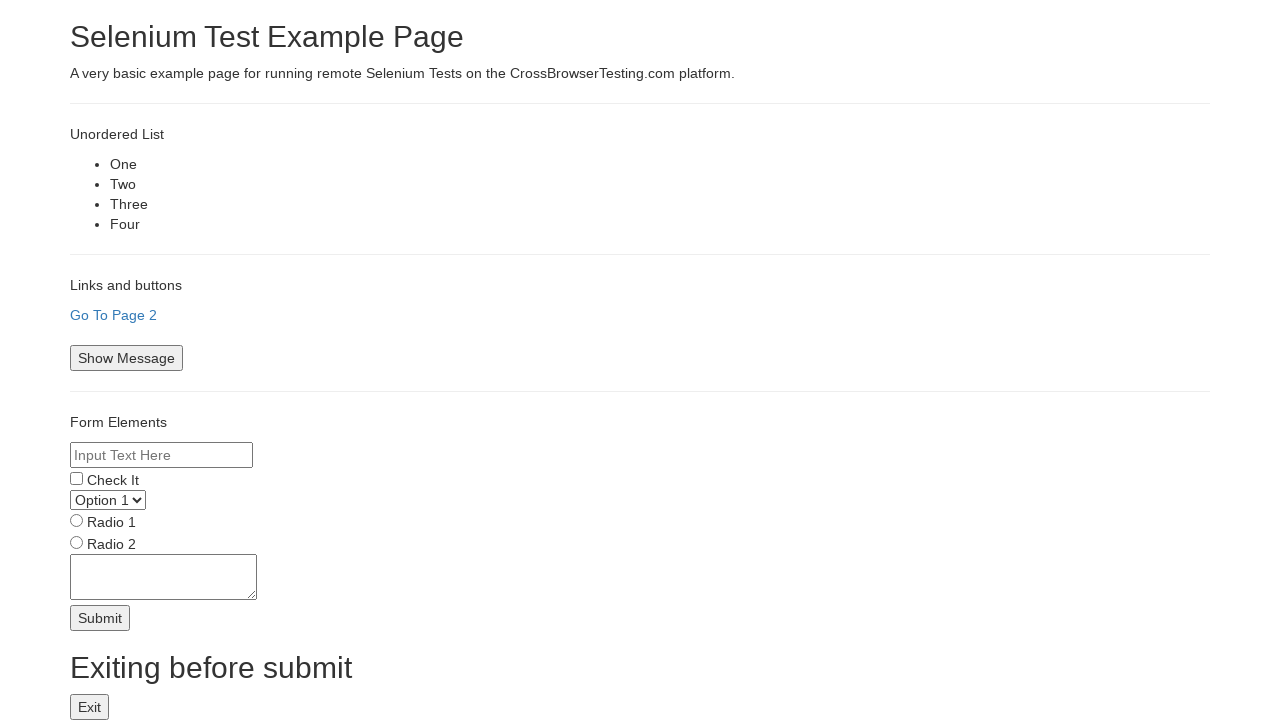

Printed page title to console
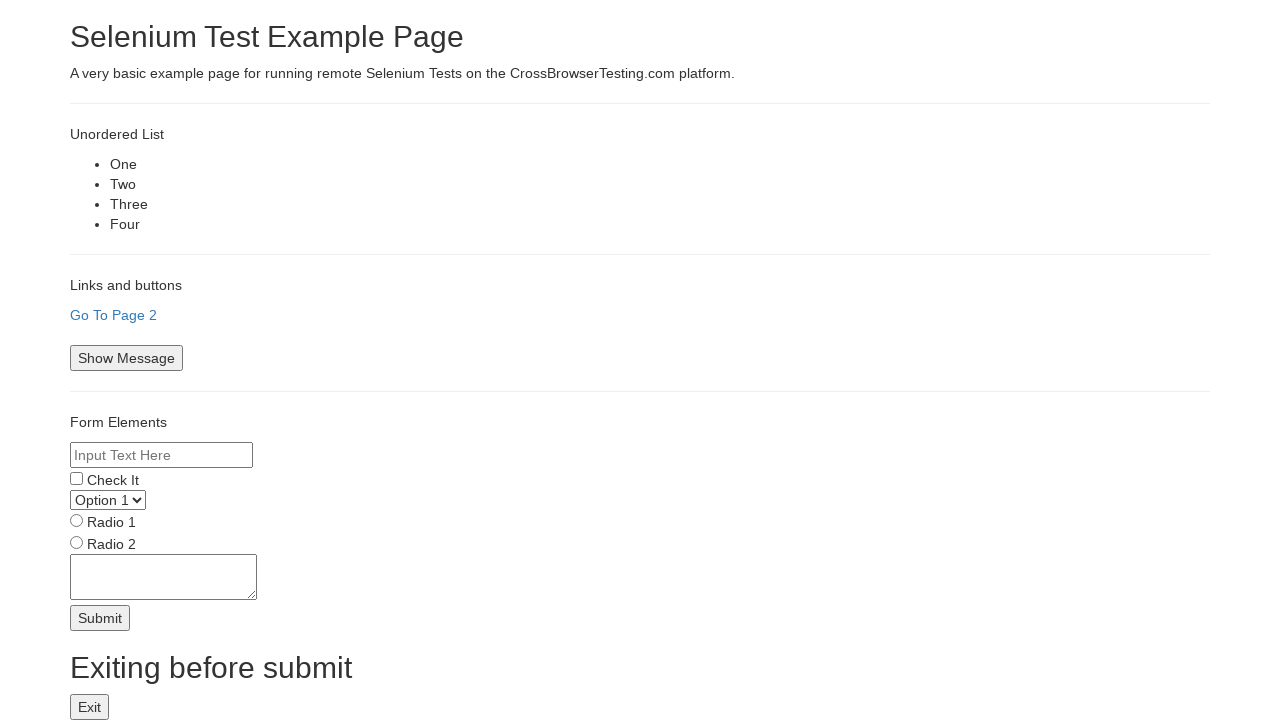

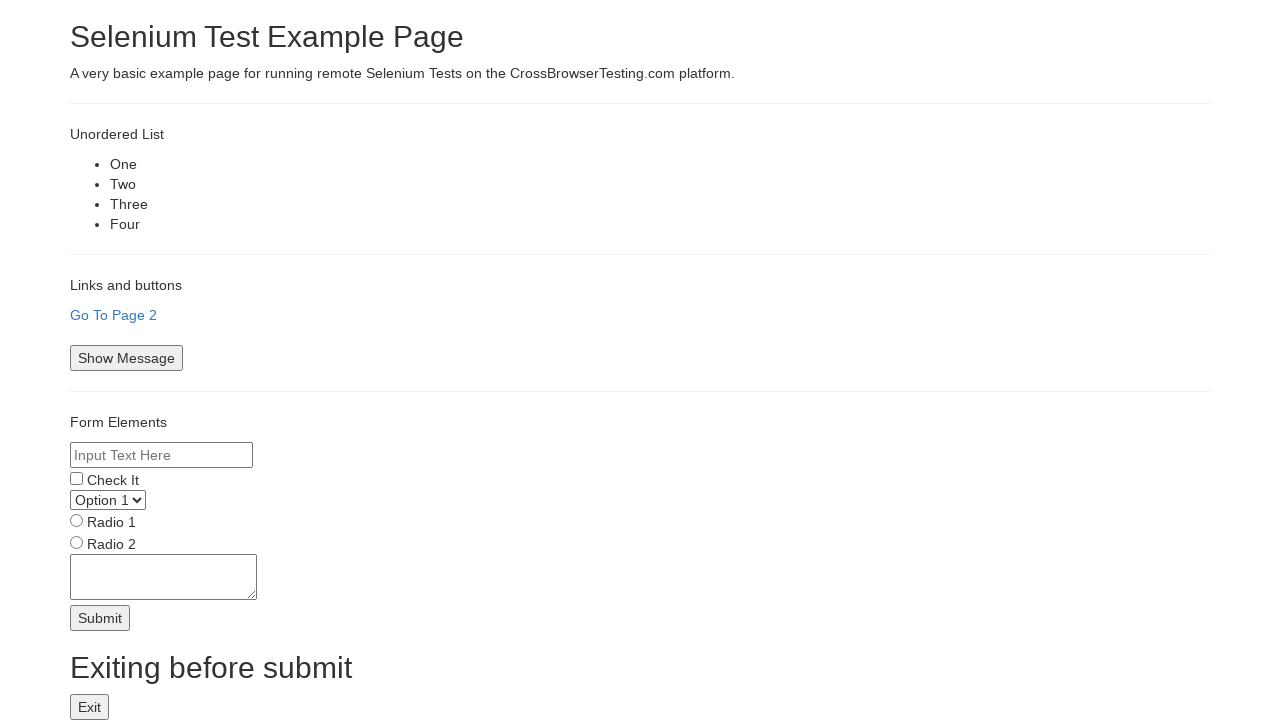